Tests link navigation on a practice page by counting links in different sections, opening footer column links in new tabs, and verifying page titles

Starting URL: https://rahulshettyacademy.com/AutomationPractice/

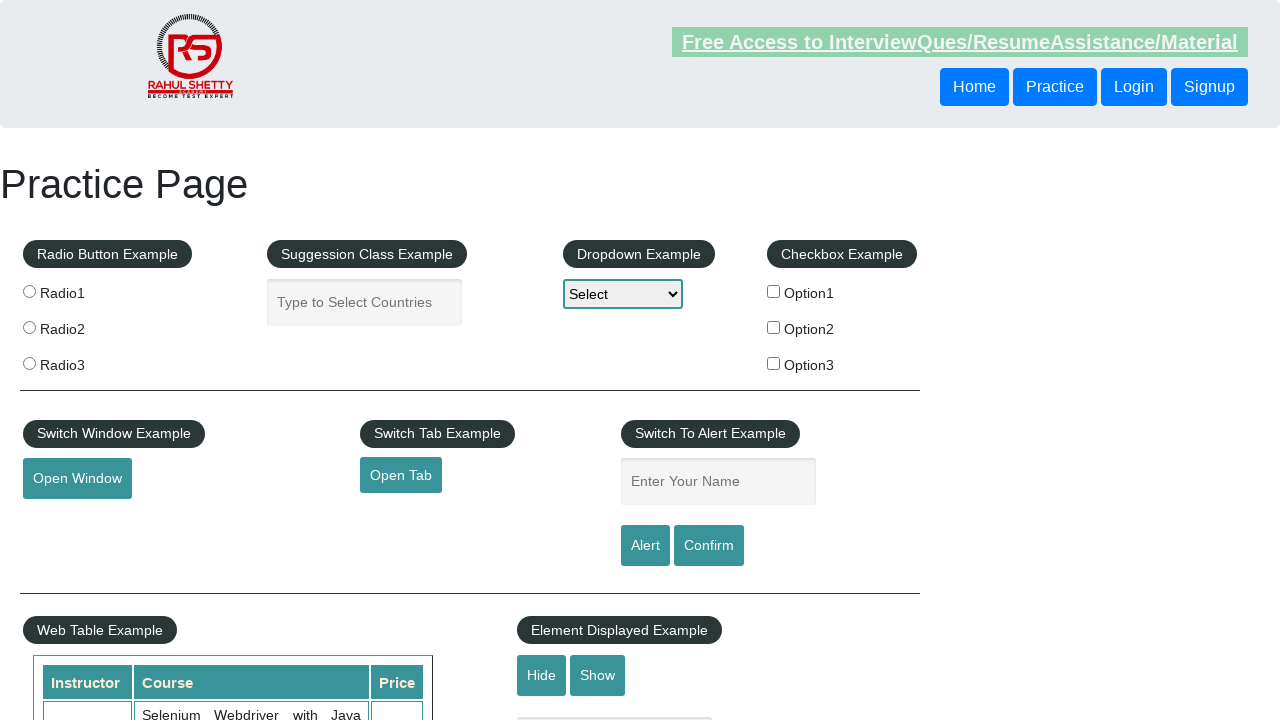

Counted total links on page: 27
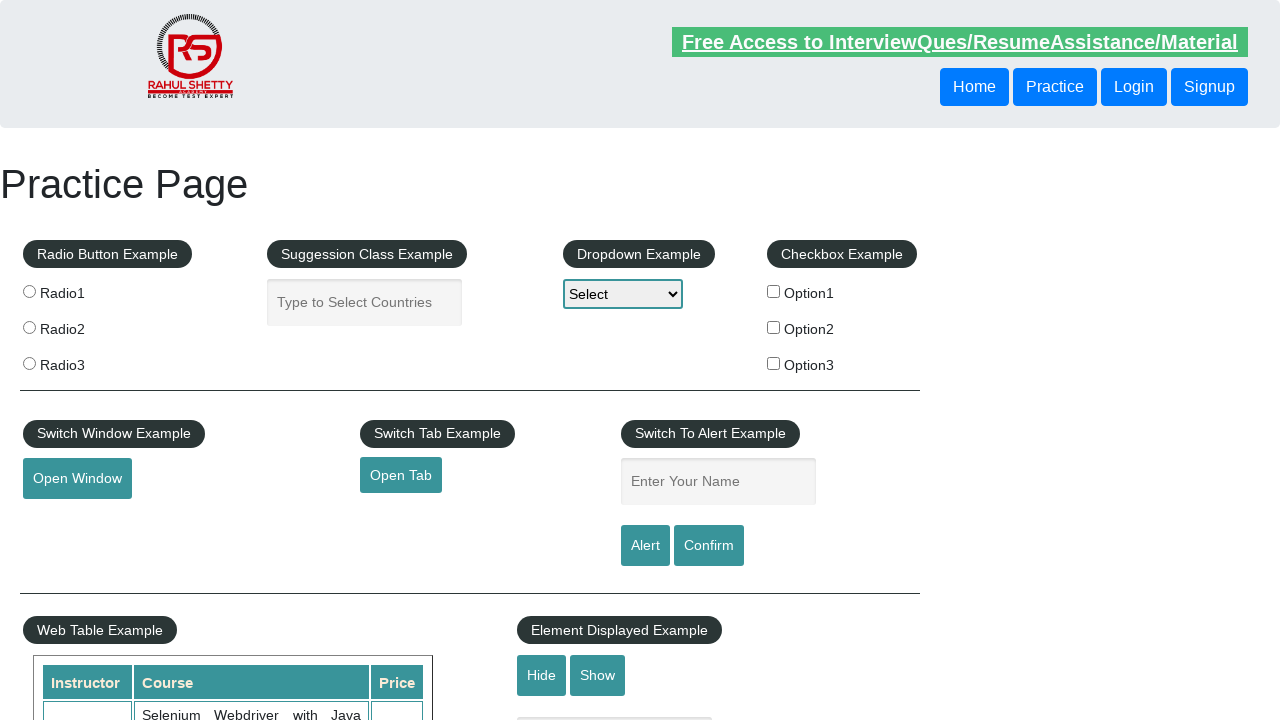

Located footer section with ID 'gf-BIG'
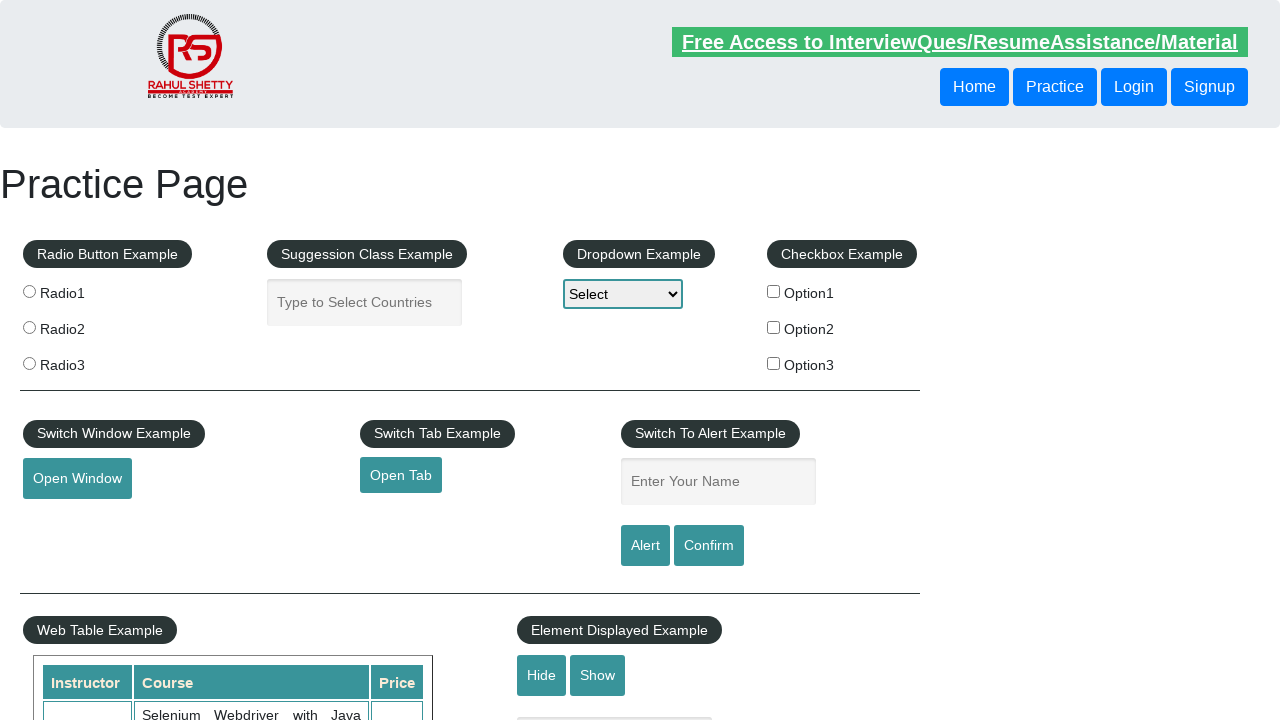

Counted links in footer section: 20
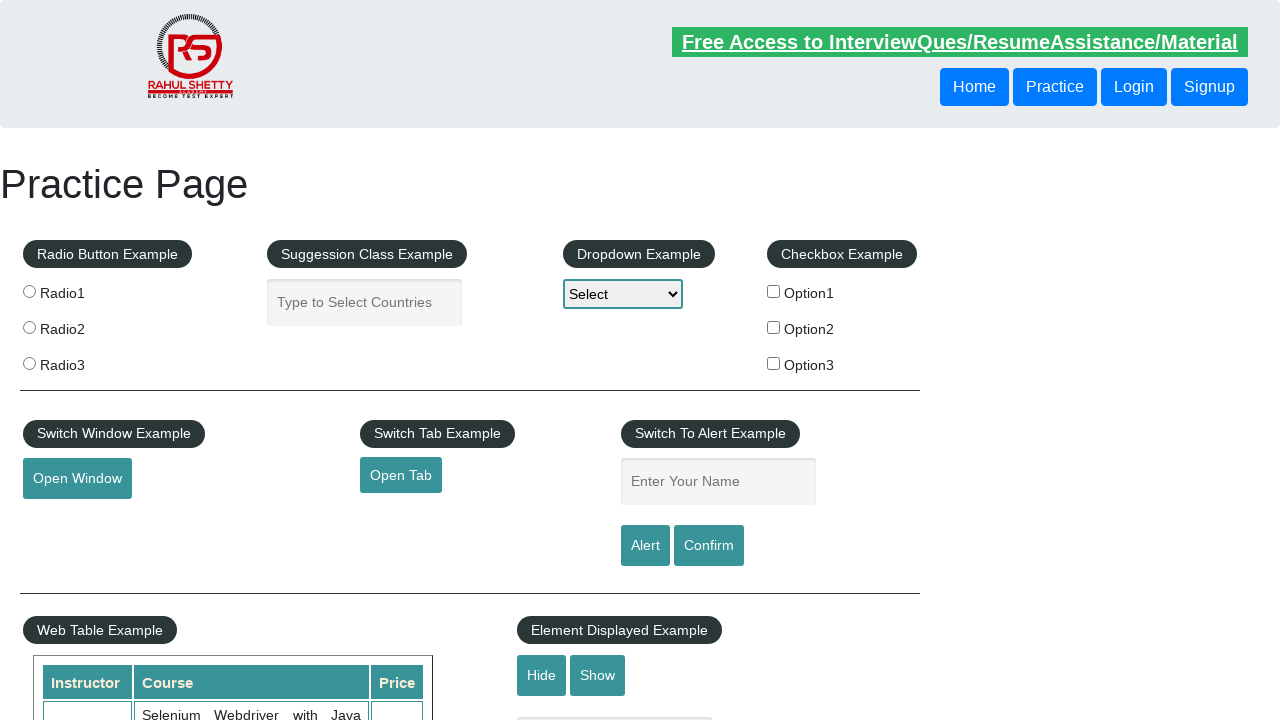

Located first column of footer table
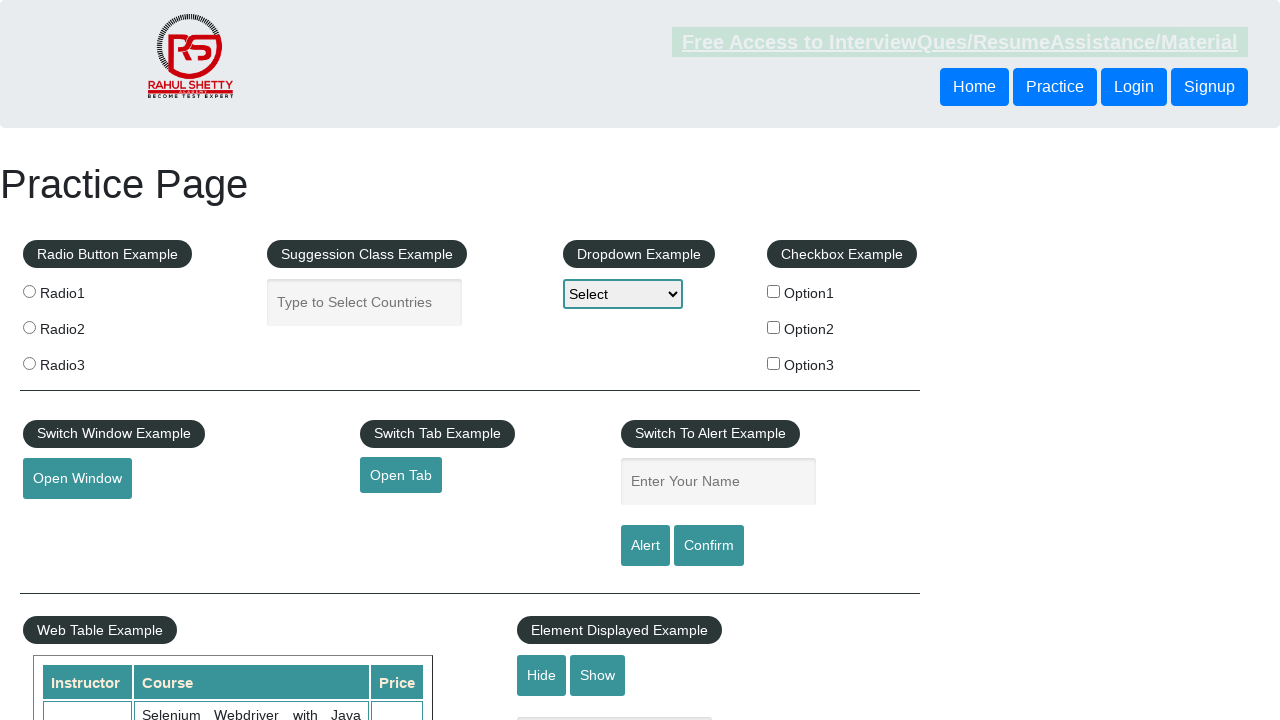

Counted links in footer column: 5
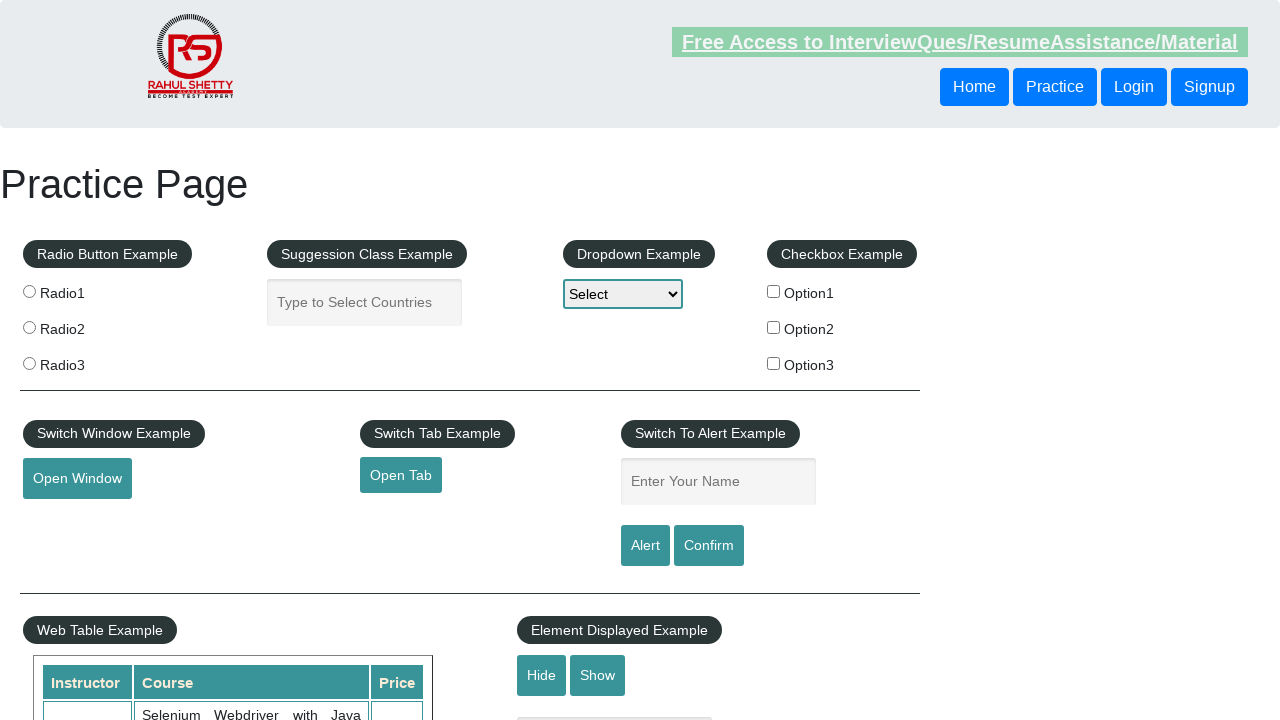

Opened footer column link 1 in new tab using Ctrl+Click at (68, 520) on #gf-BIG >> xpath=//table/tbody/tr/td[1]/ul >> a >> nth=1
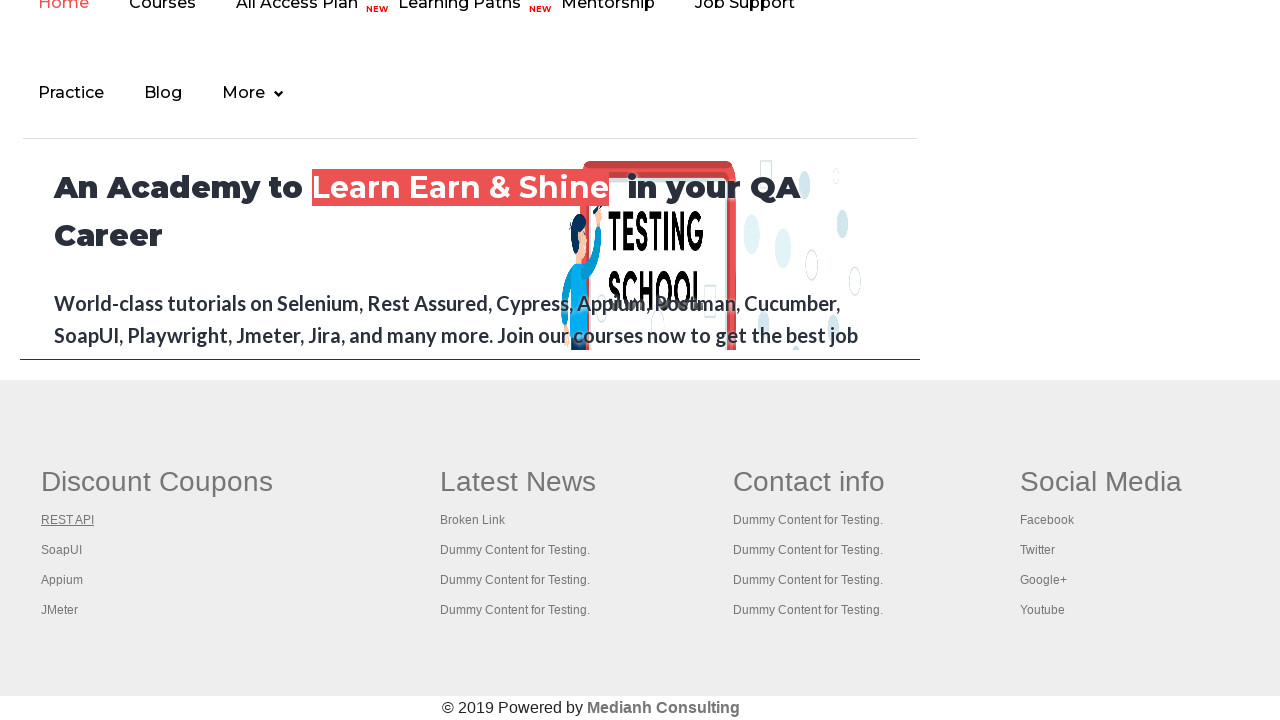

New tab page object acquired for link 1
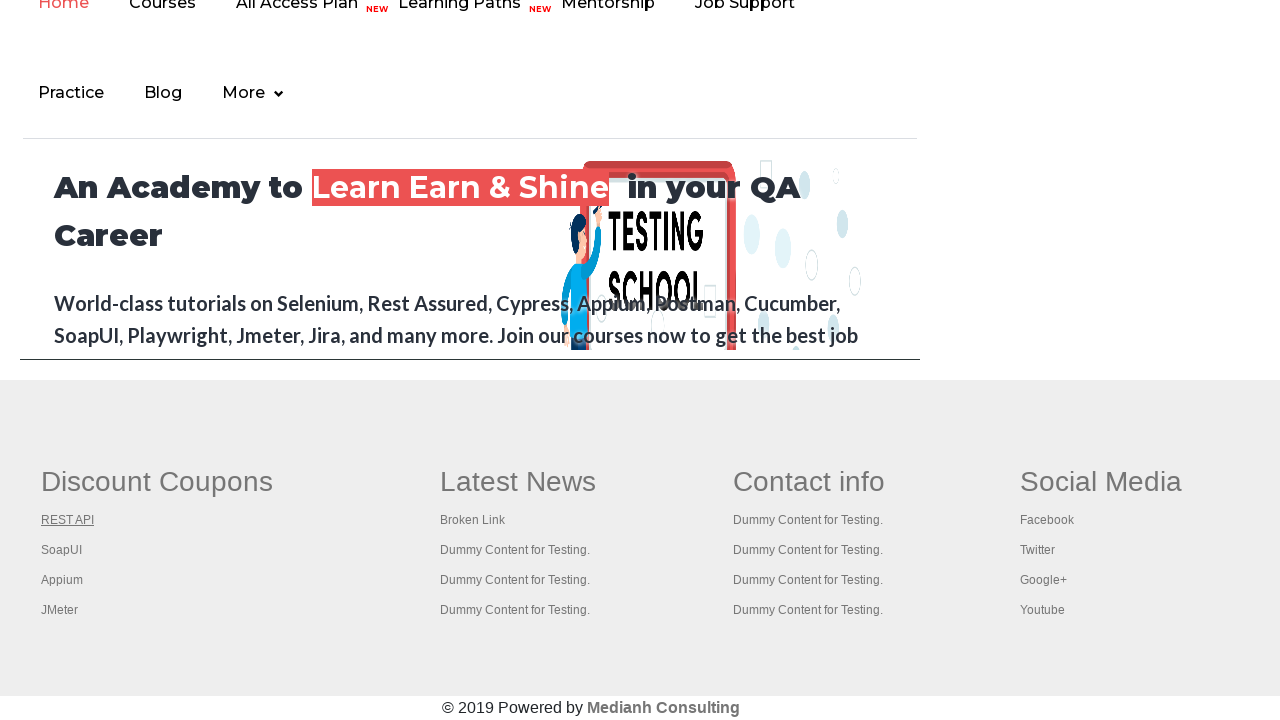

New page loaded and ready
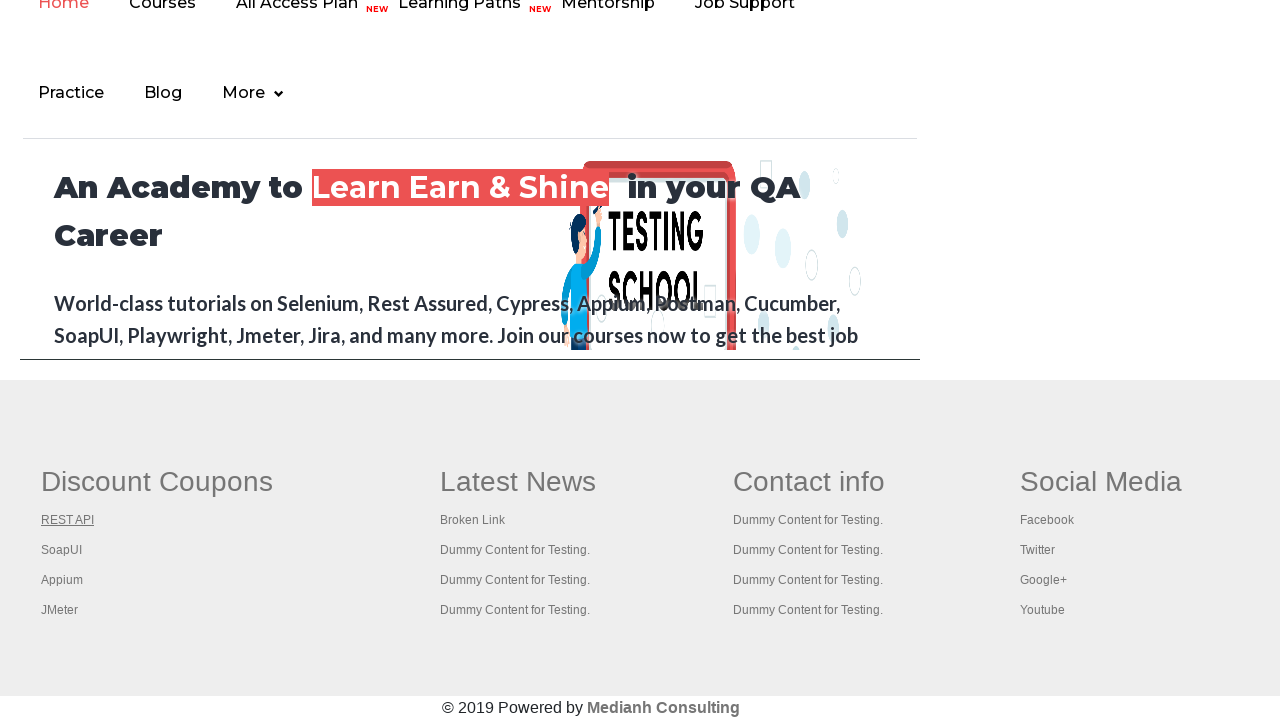

Retrieved page title: REST API Tutorial
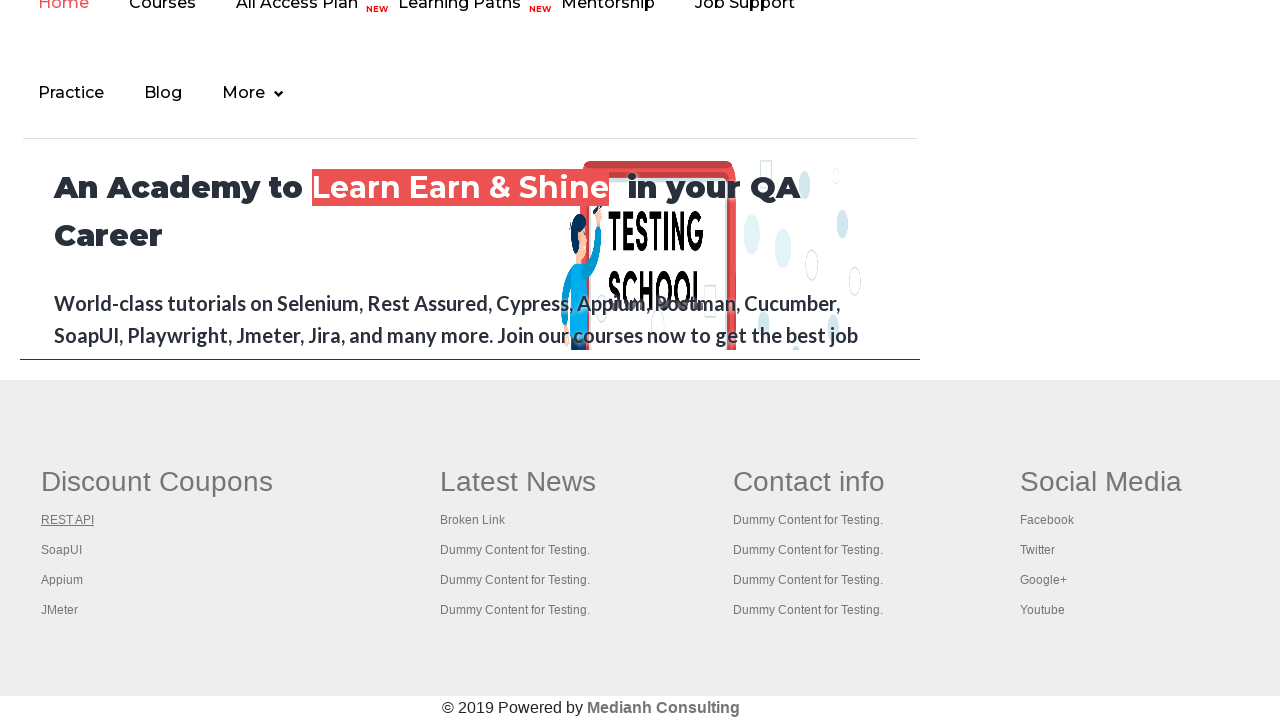

Closed new tab for link 1
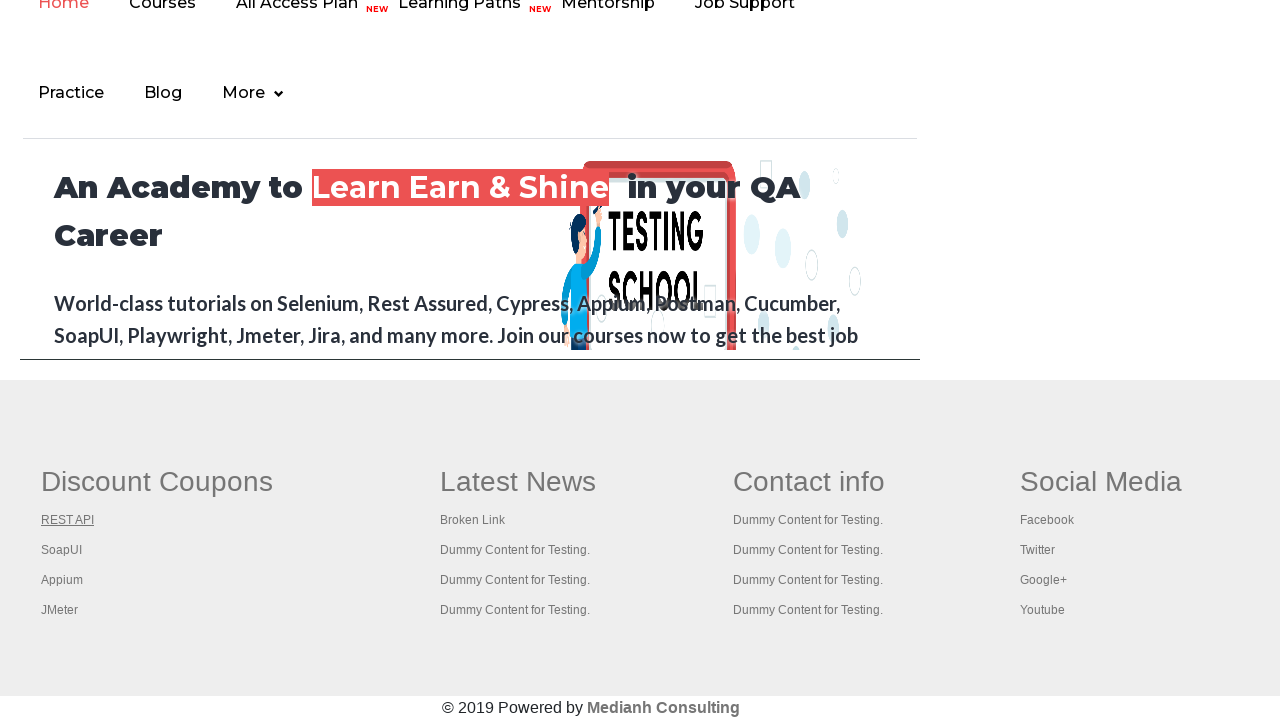

Opened footer column link 2 in new tab using Ctrl+Click at (62, 550) on #gf-BIG >> xpath=//table/tbody/tr/td[1]/ul >> a >> nth=2
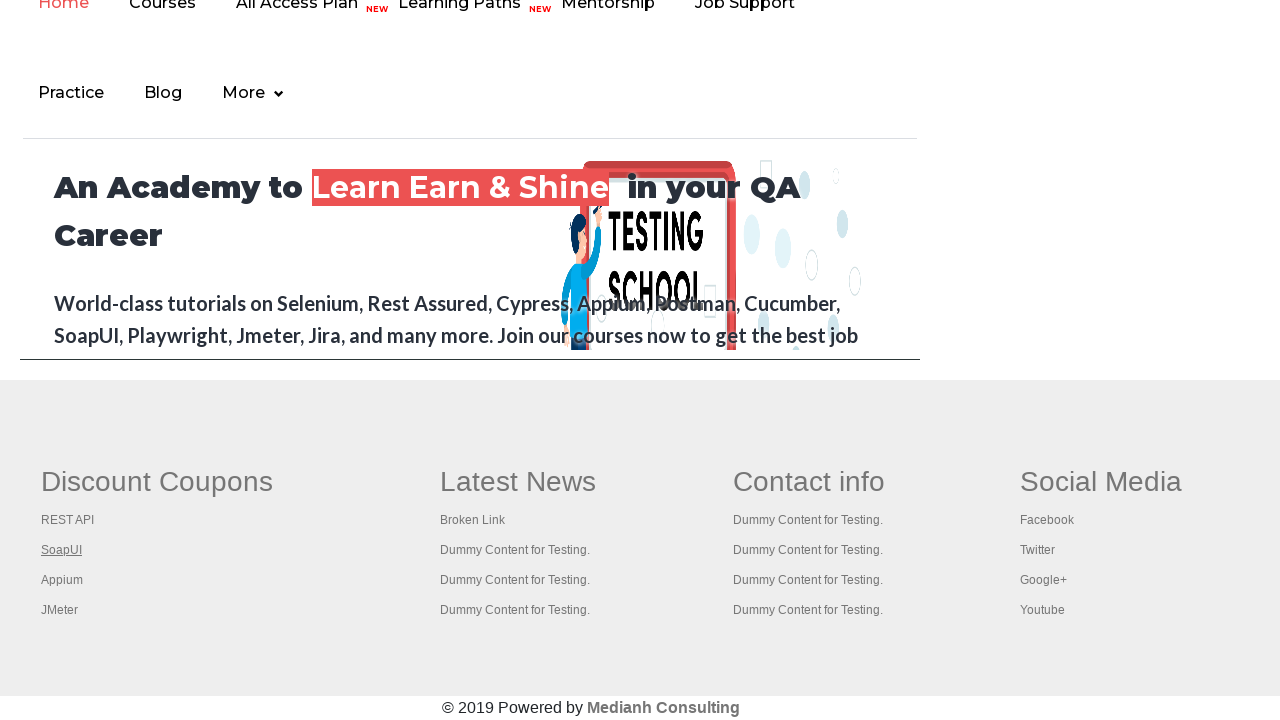

New tab page object acquired for link 2
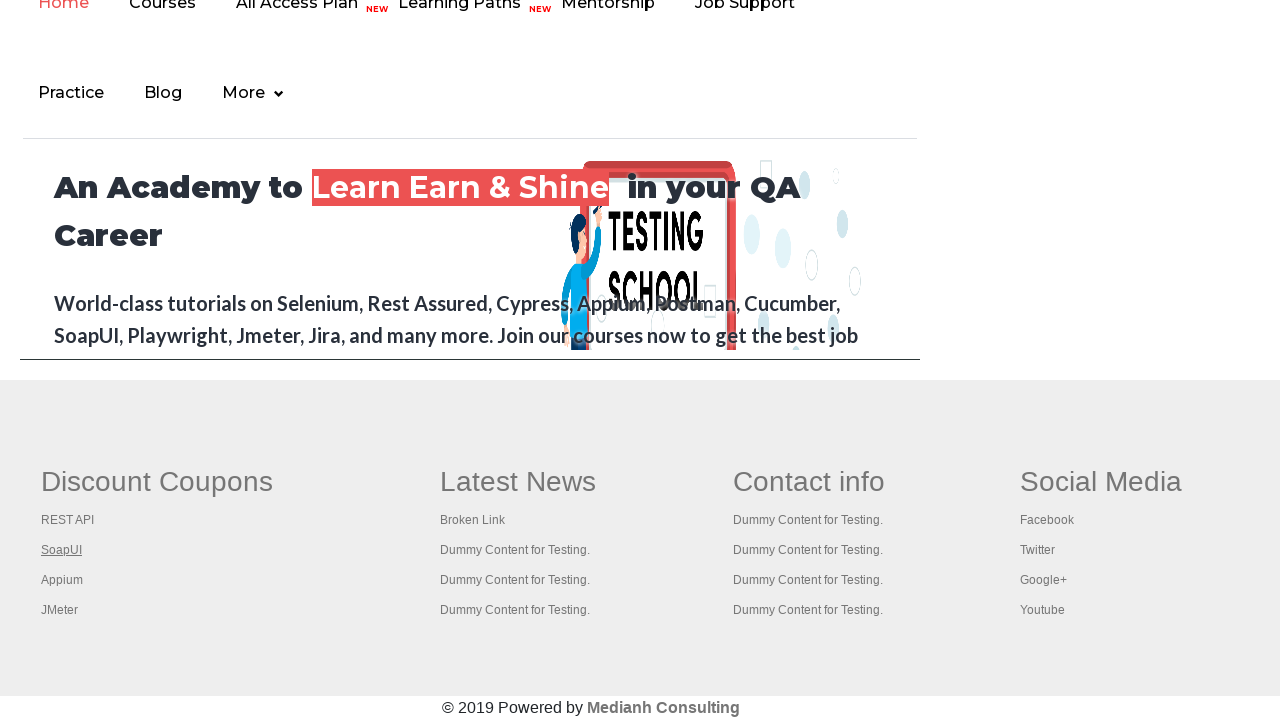

New page loaded and ready
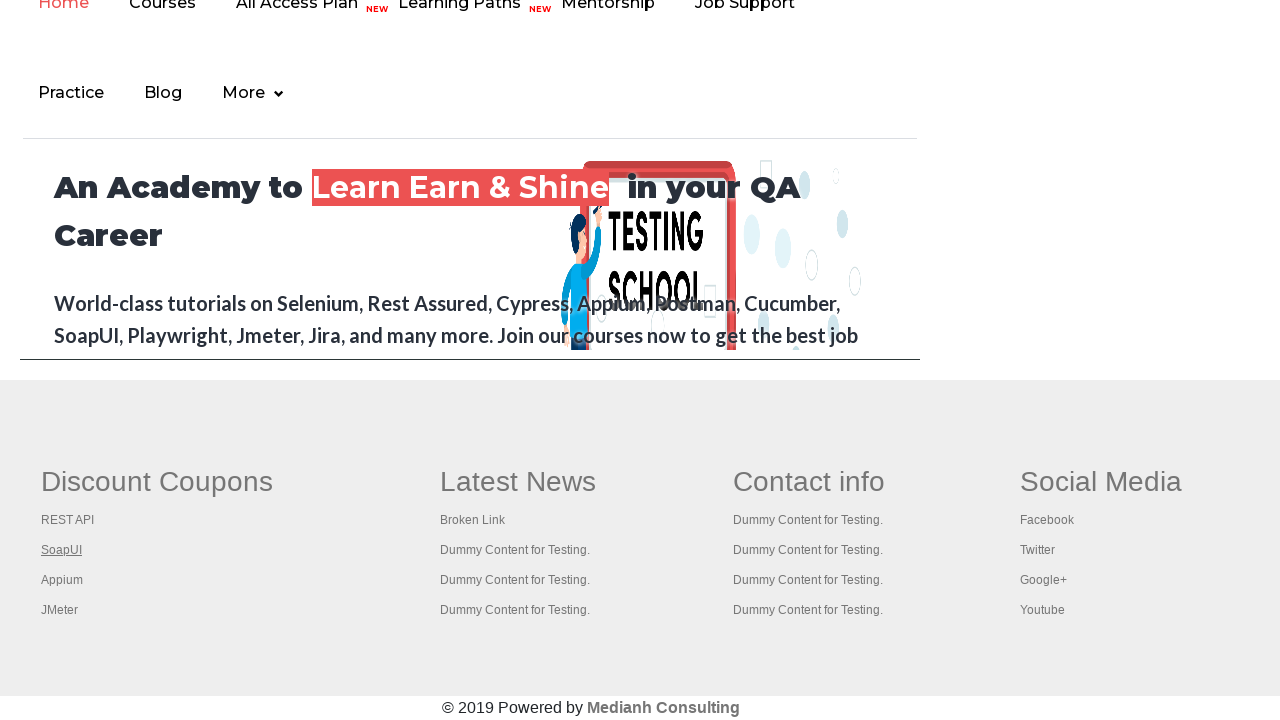

Retrieved page title: The World’s Most Popular API Testing Tool | SoapUI
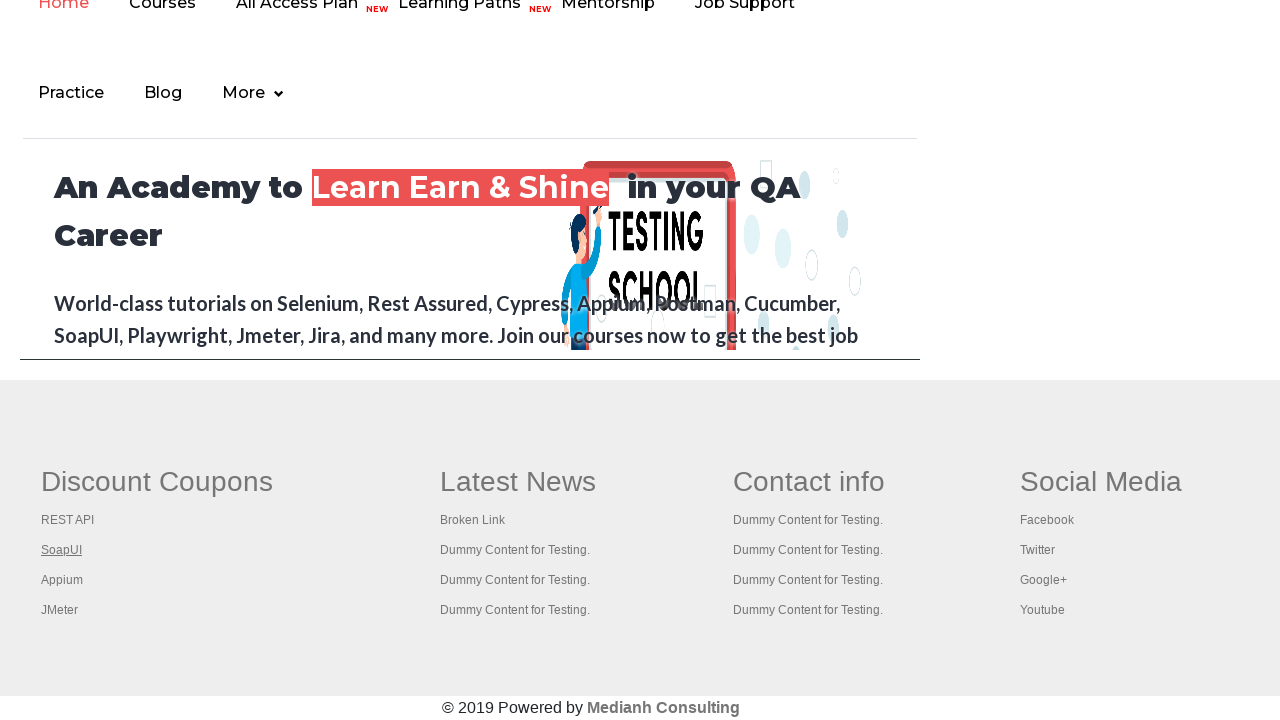

Closed new tab for link 2
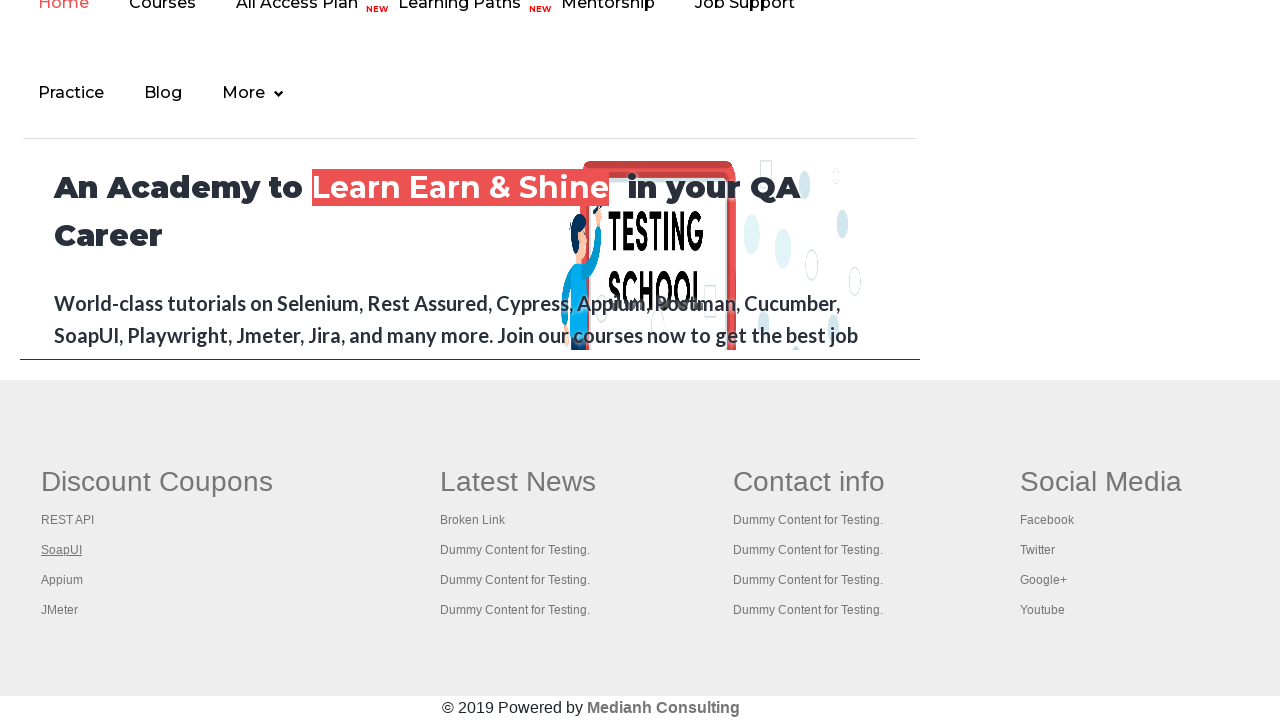

Opened footer column link 3 in new tab using Ctrl+Click at (62, 580) on #gf-BIG >> xpath=//table/tbody/tr/td[1]/ul >> a >> nth=3
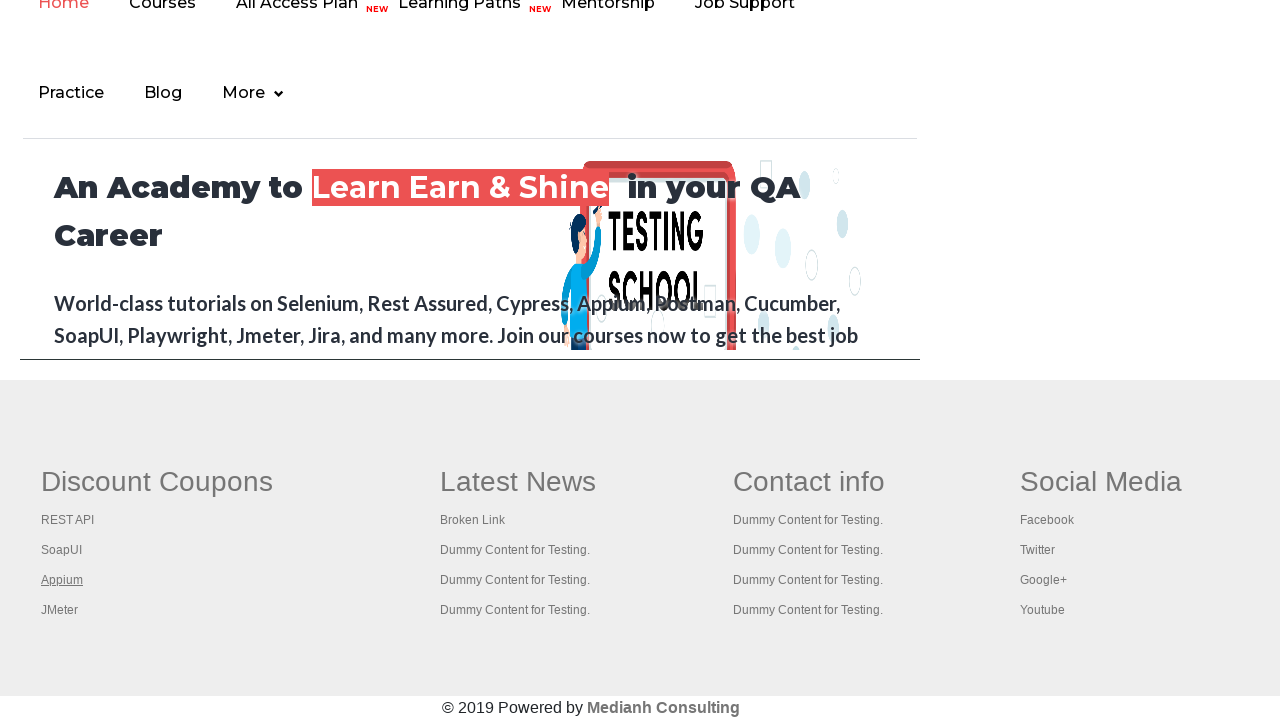

New tab page object acquired for link 3
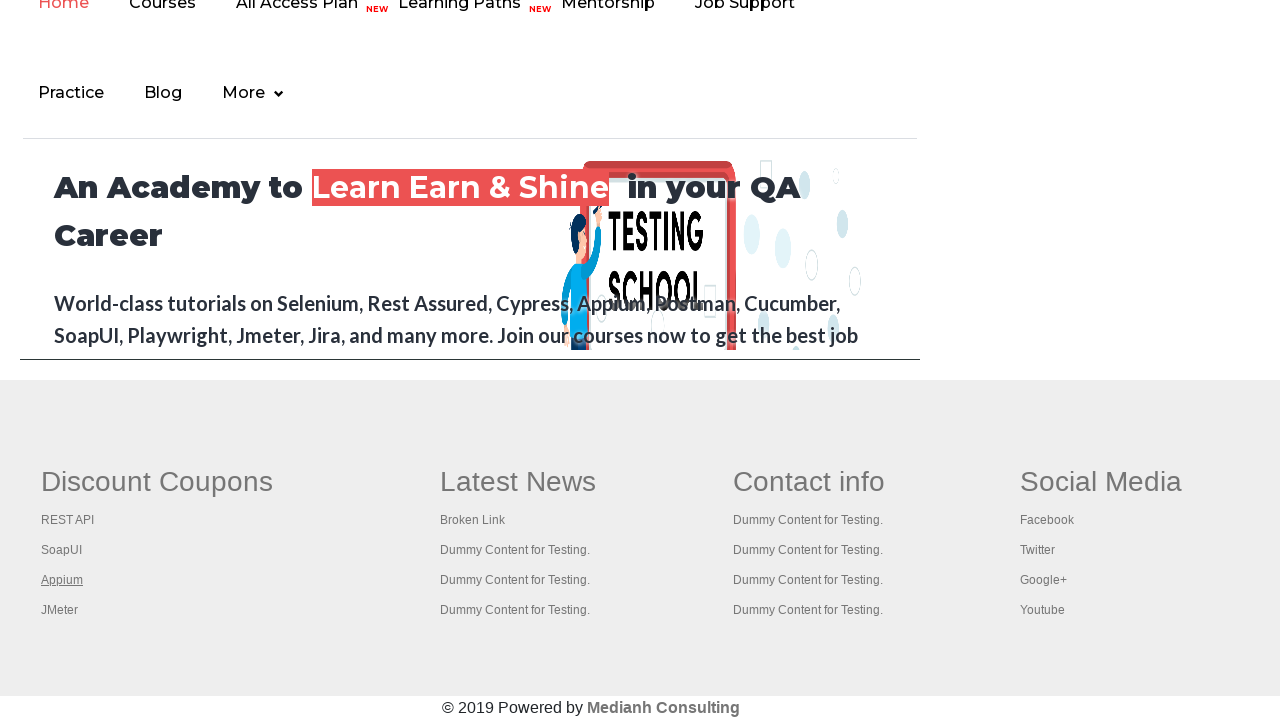

New page loaded and ready
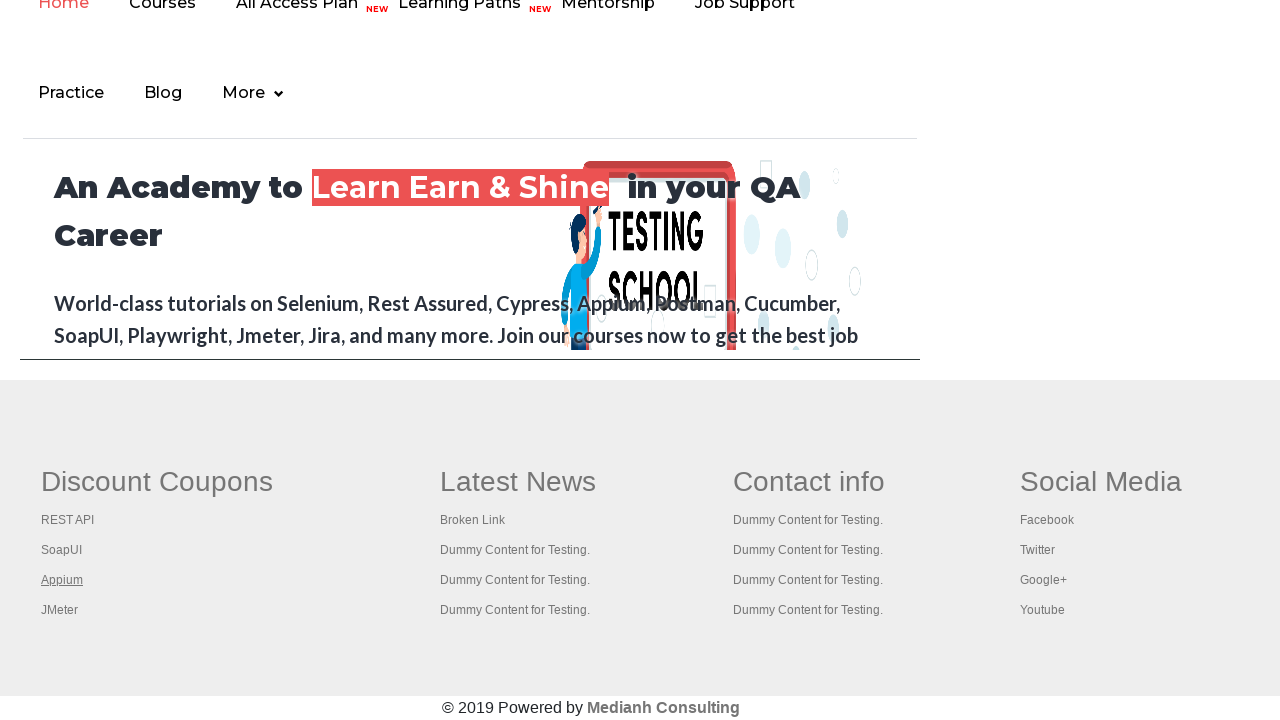

Retrieved page title: 
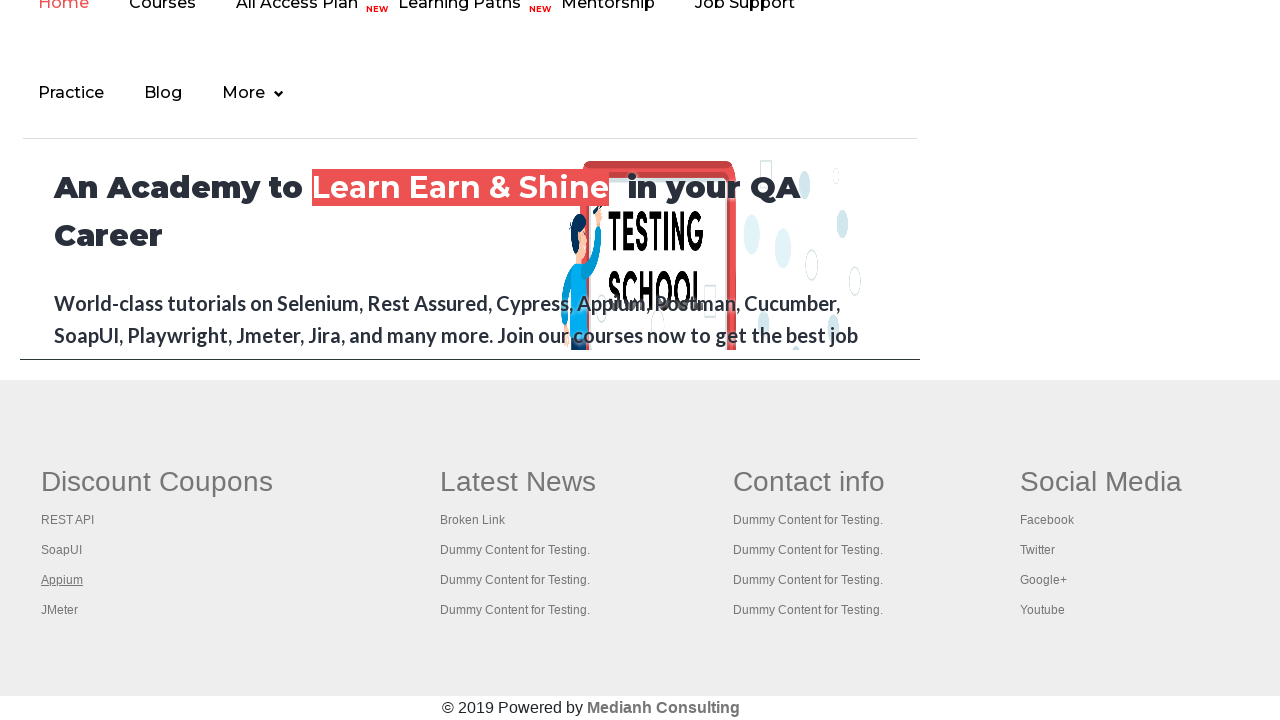

Closed new tab for link 3
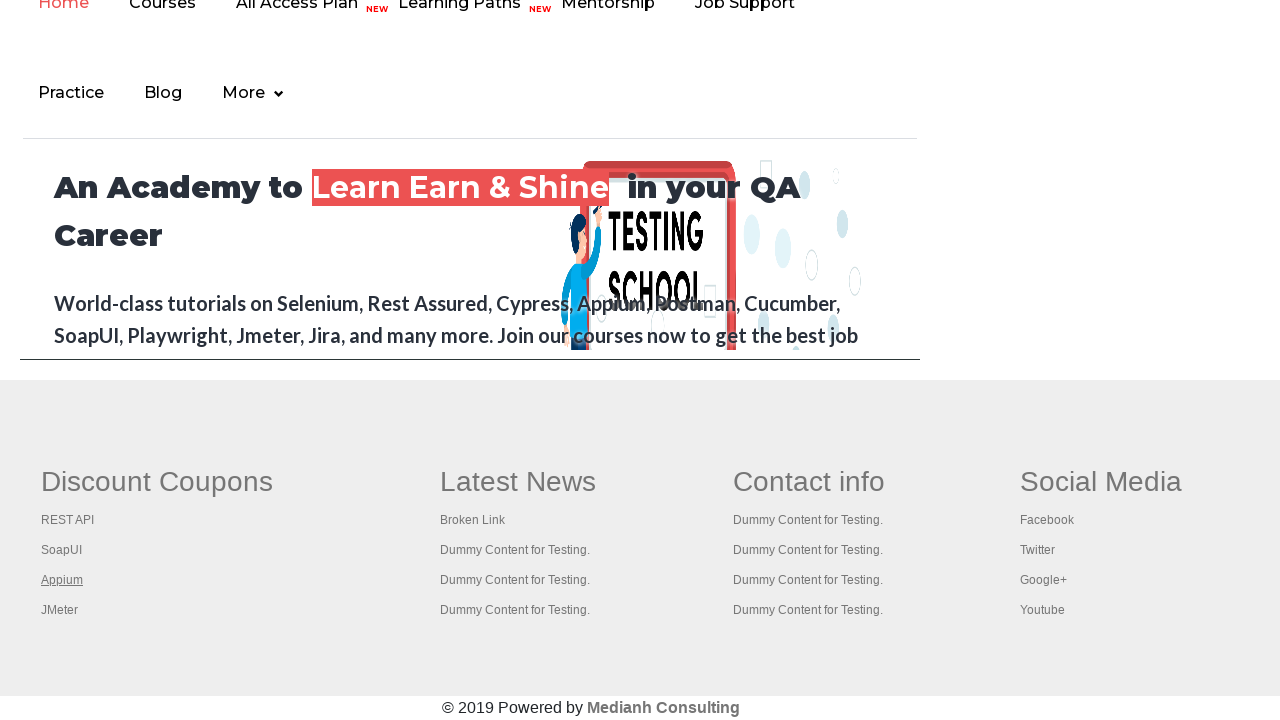

Opened footer column link 4 in new tab using Ctrl+Click at (60, 610) on #gf-BIG >> xpath=//table/tbody/tr/td[1]/ul >> a >> nth=4
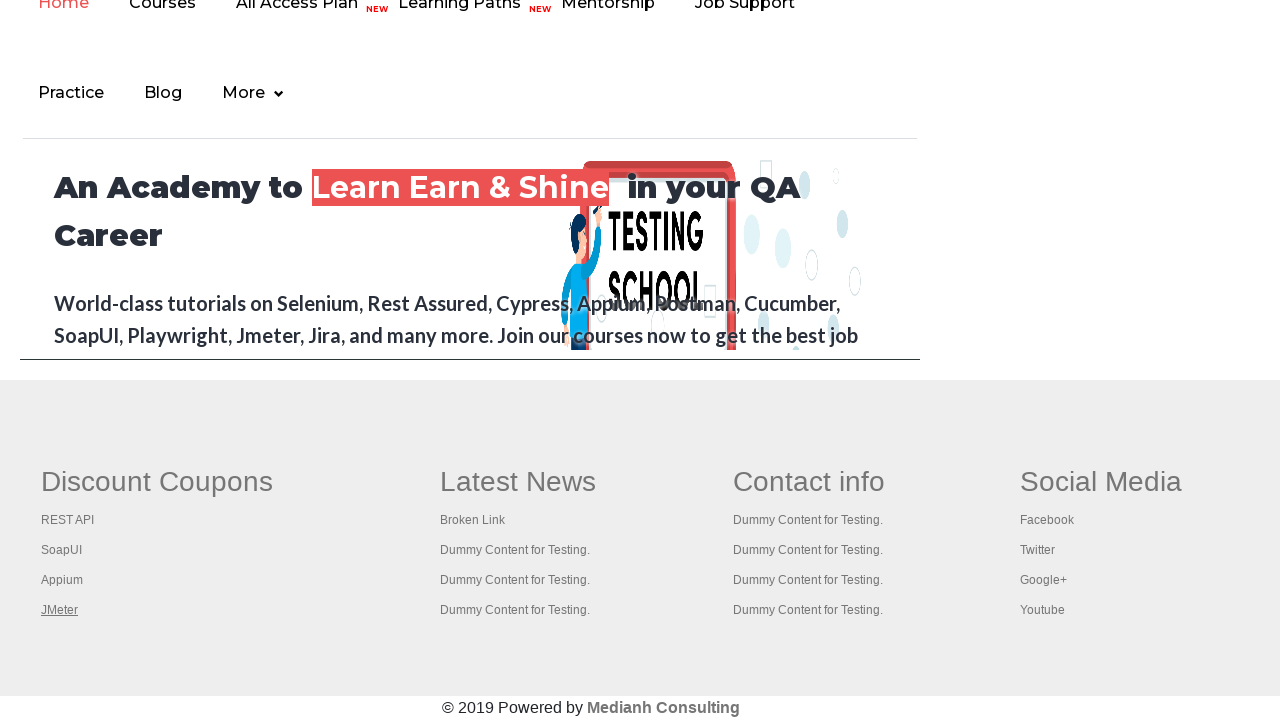

New tab page object acquired for link 4
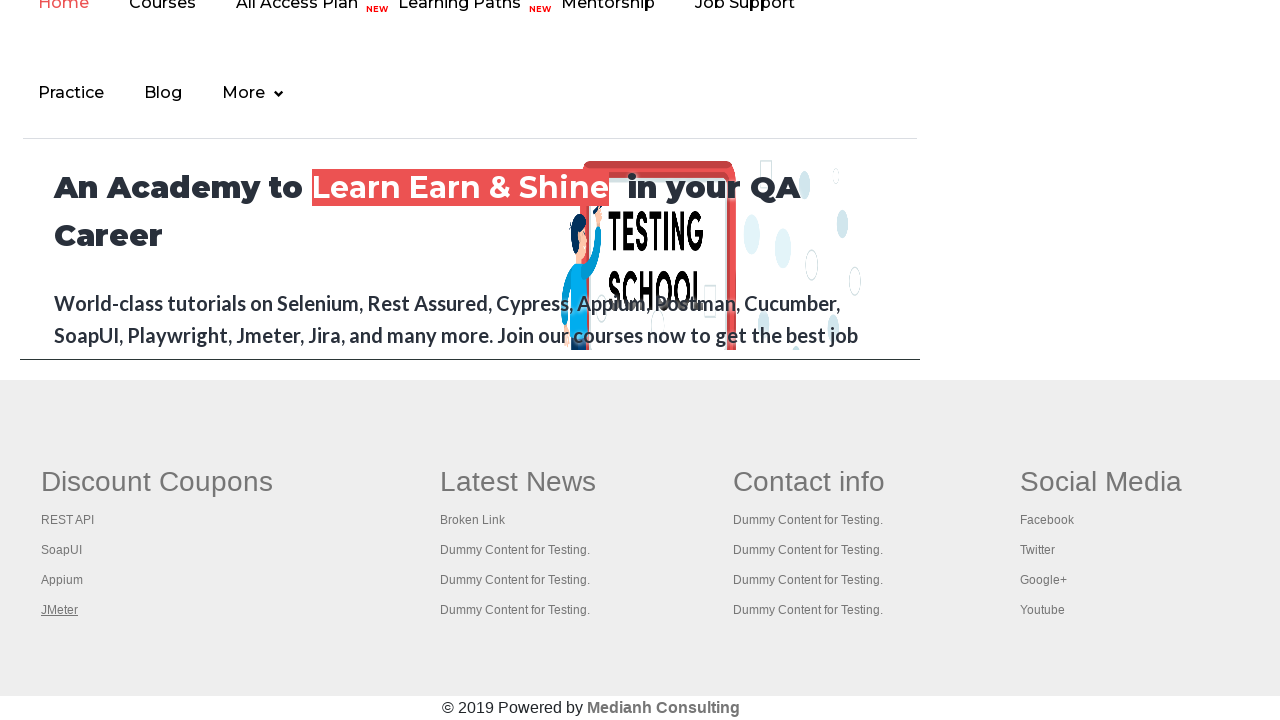

New page loaded and ready
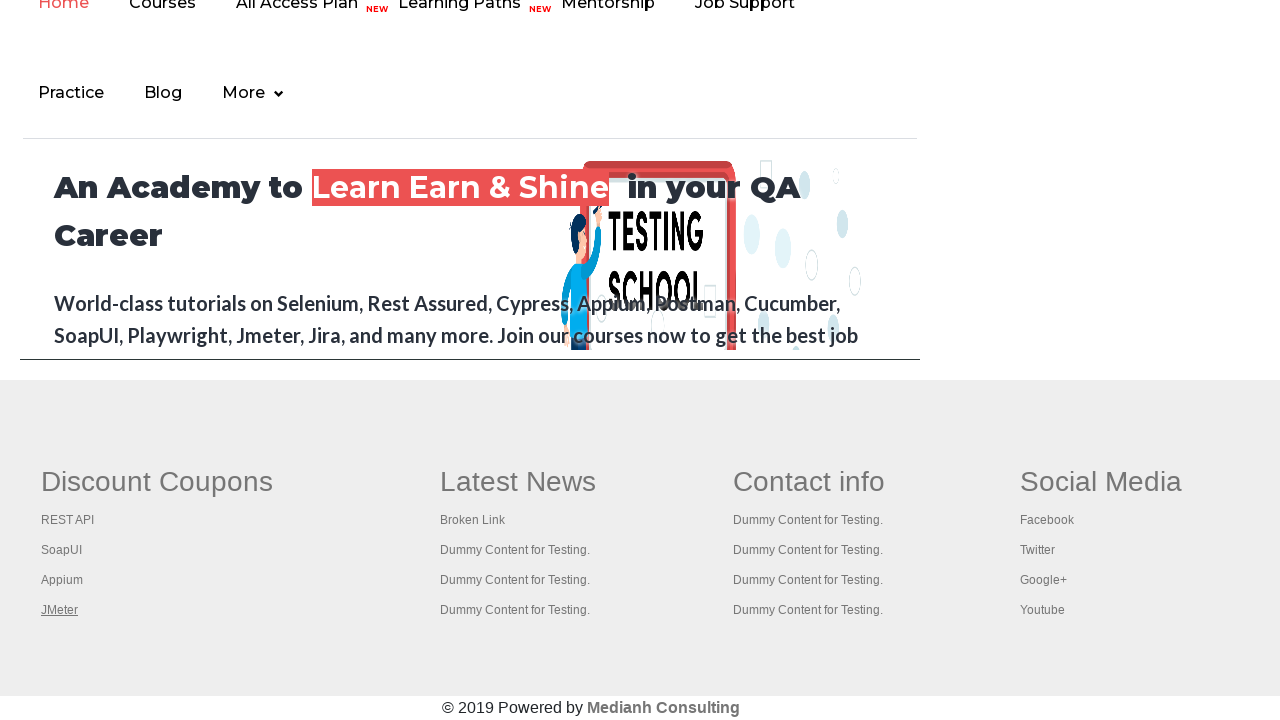

Retrieved page title: Apache JMeter - Apache JMeter™
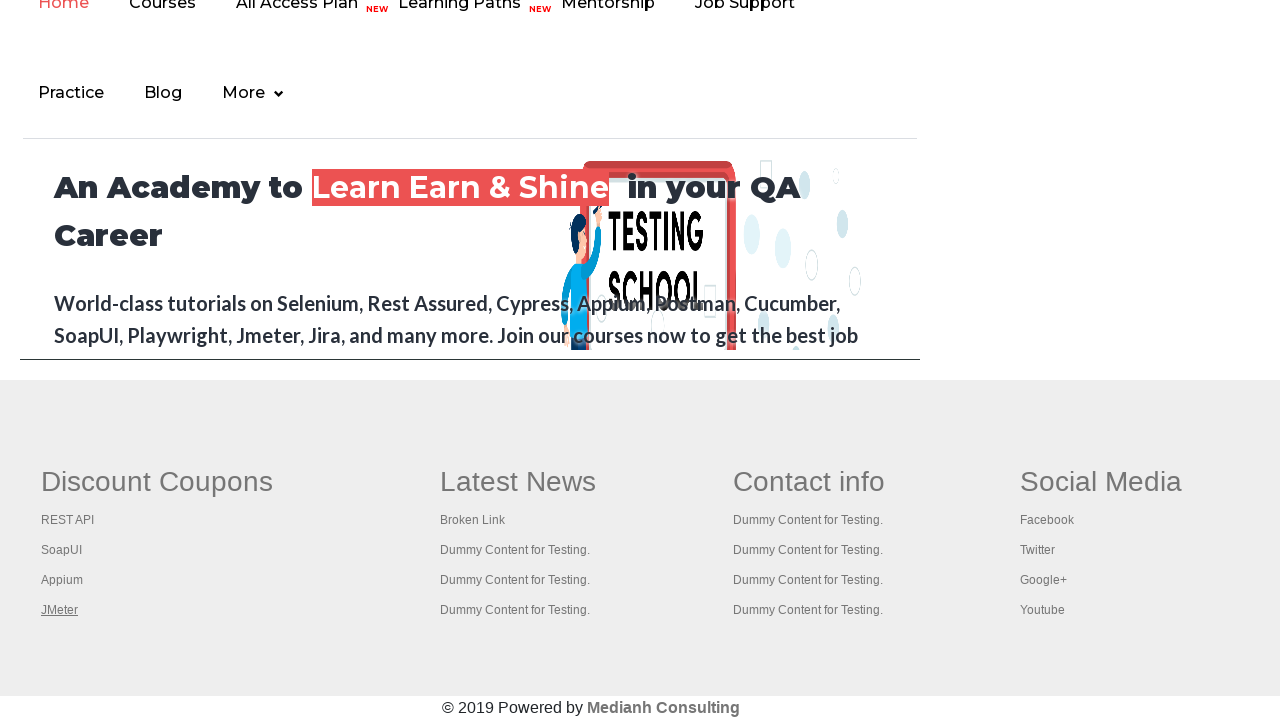

Closed new tab for link 4
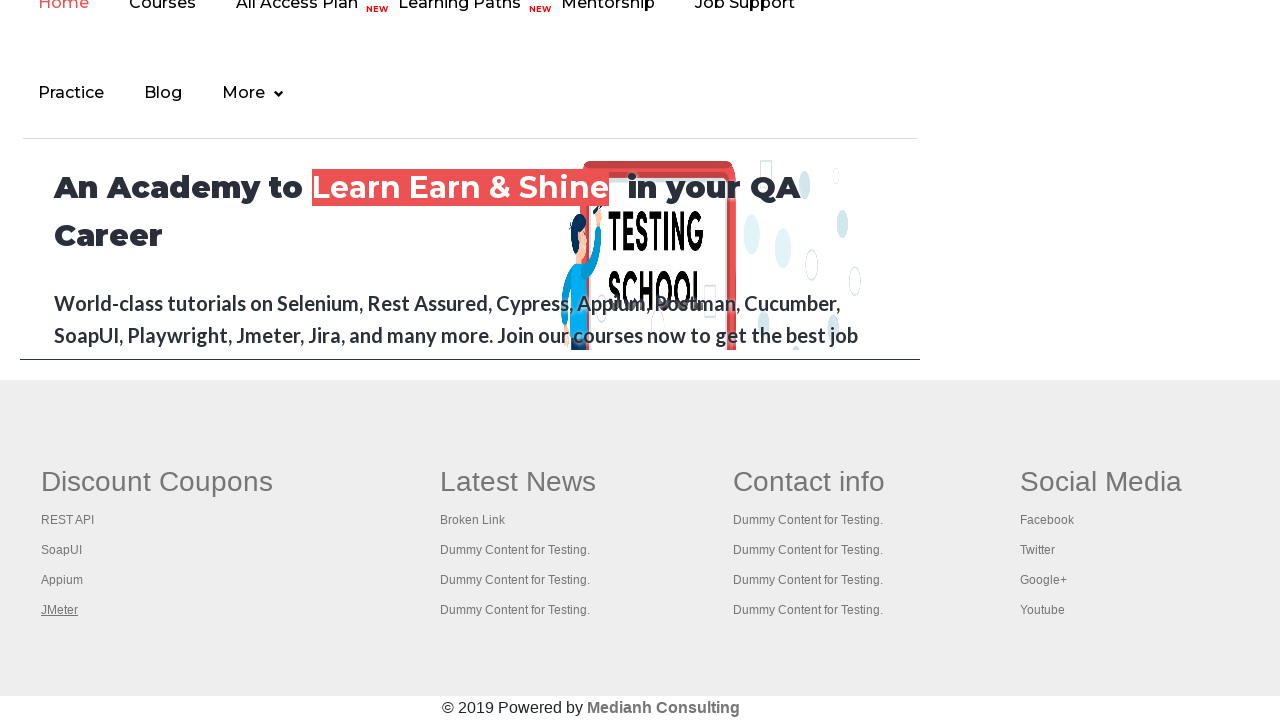

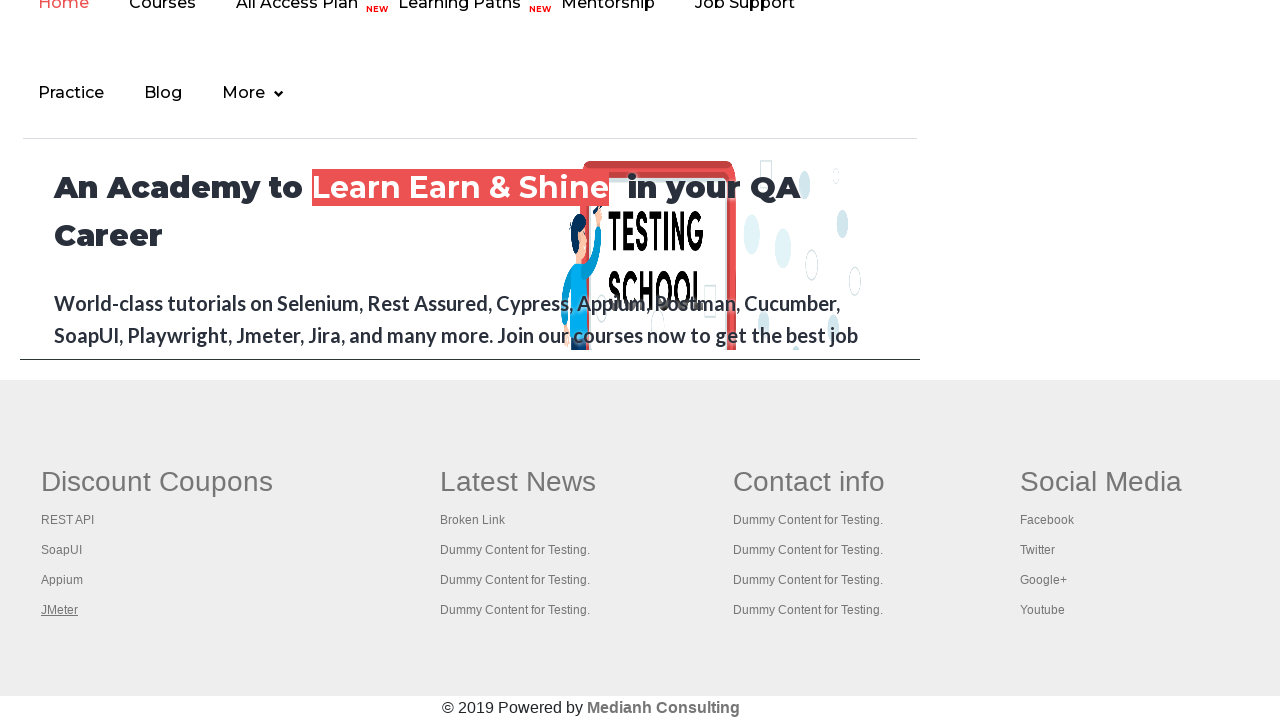